Navigates to a GitHub user profile page and clicks on a repository link named "DailyCodingChallenge"

Starting URL: https://github.com/hurricanemark/

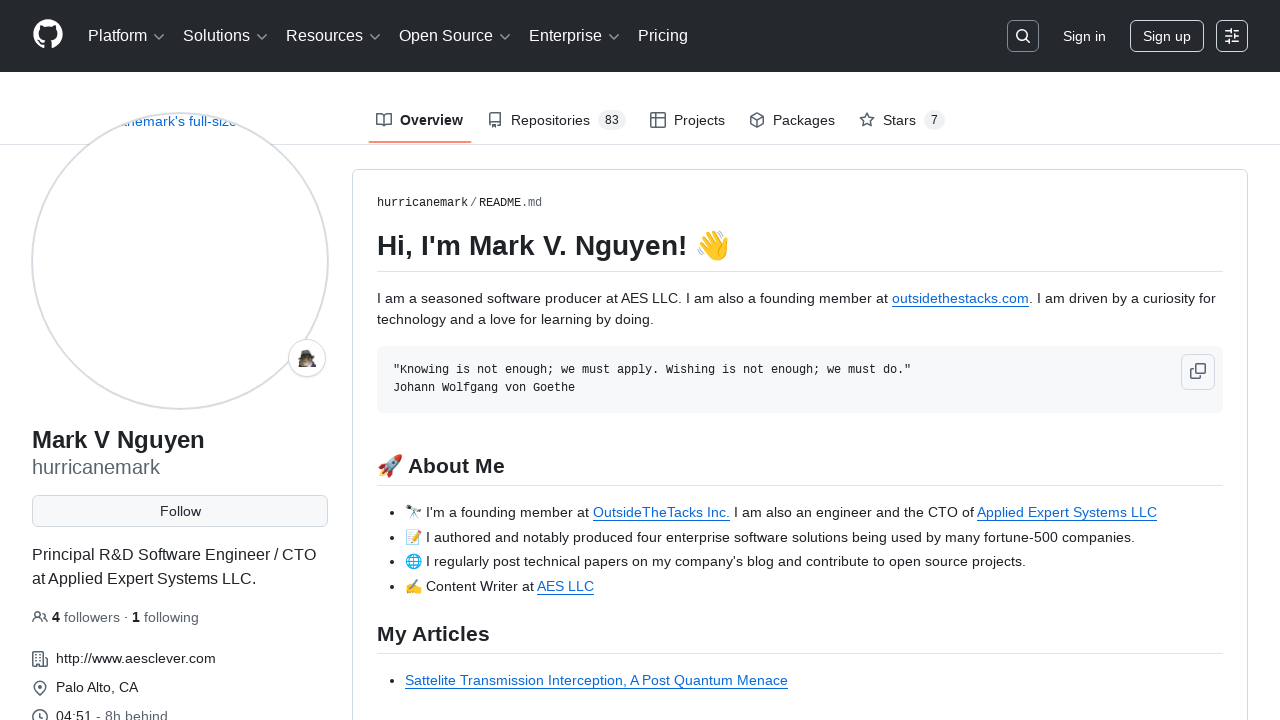

Navigated to GitHub user profile page for hurricanemark
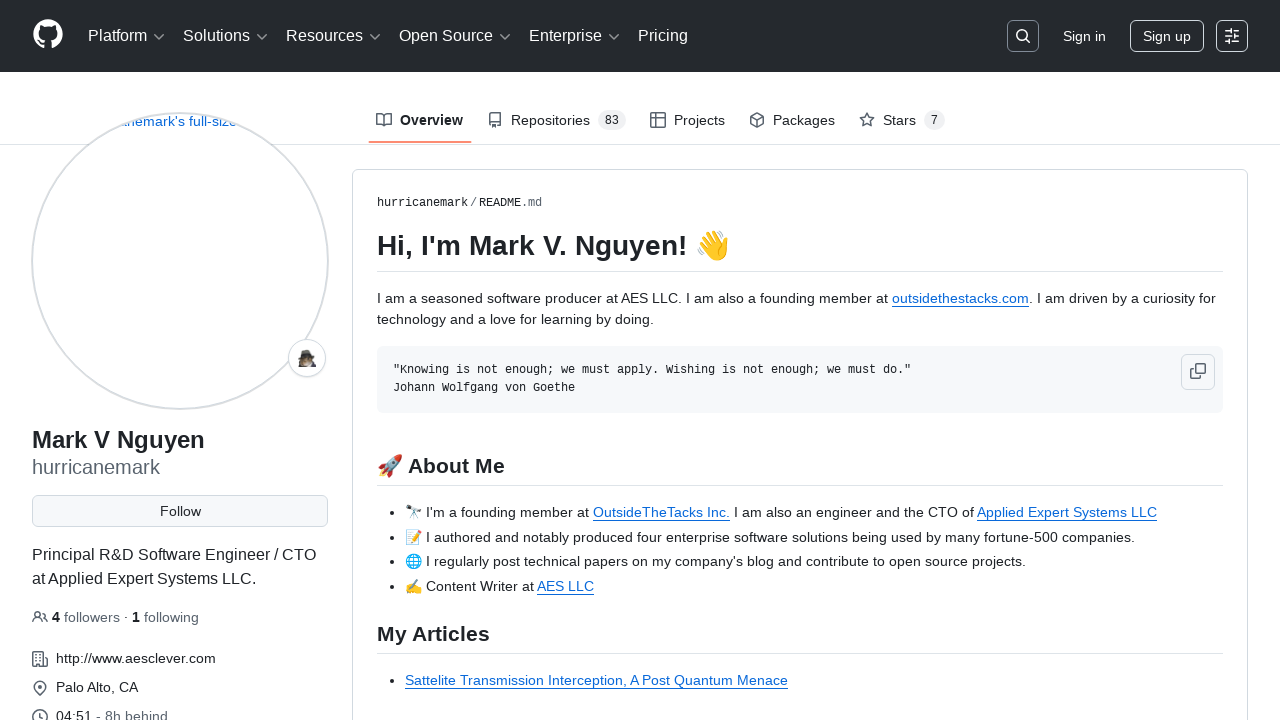

Clicked on DailyCodingChallenge repository link at (926, 360) on a:has-text('DailyCodingChallenge')
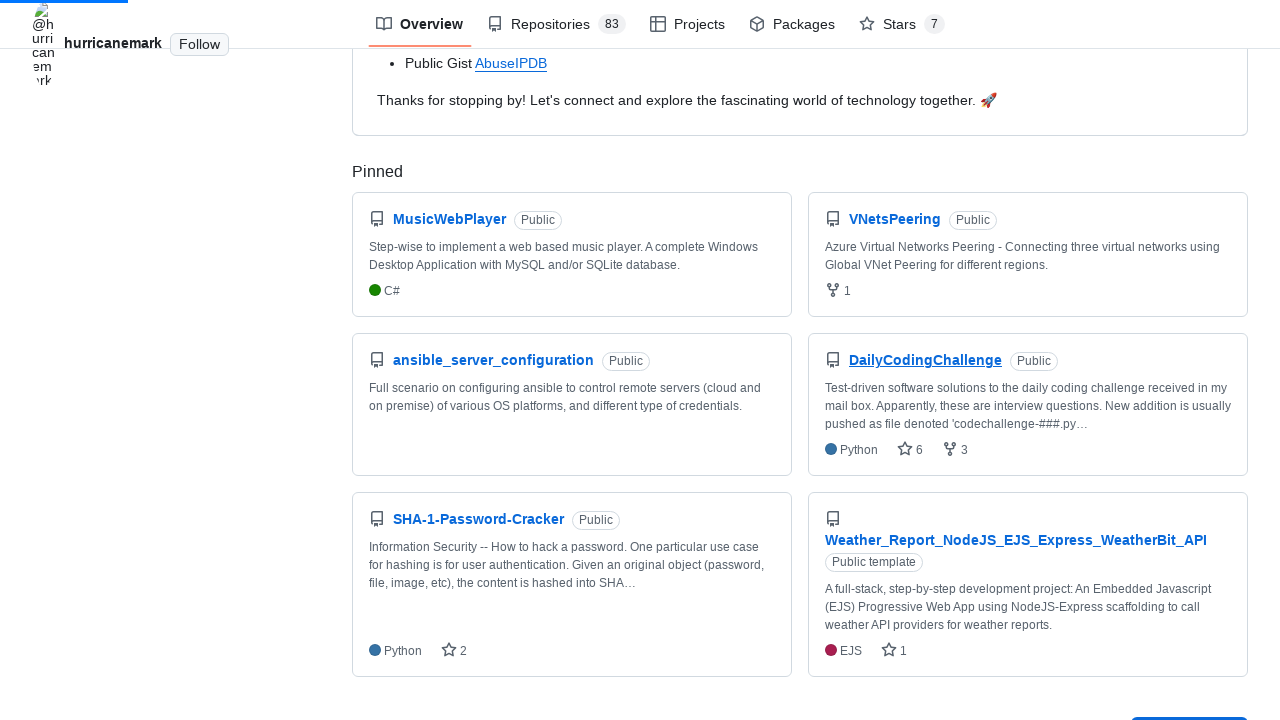

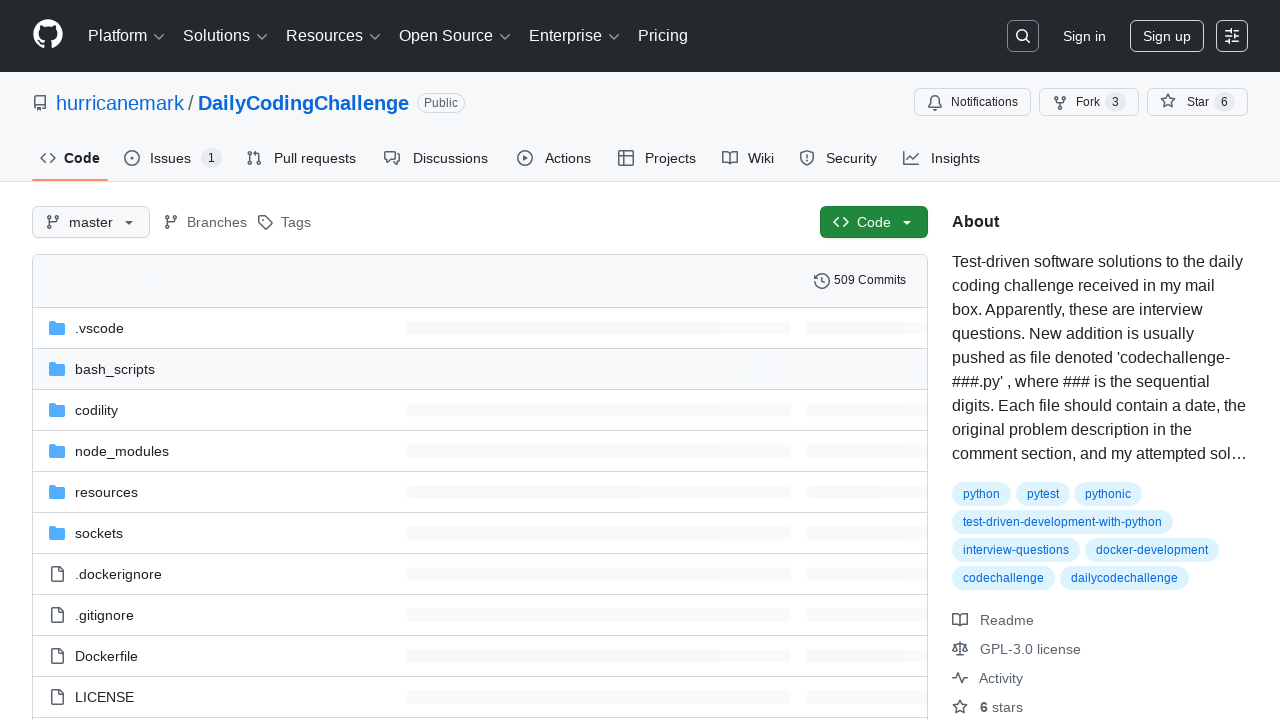